Tests negative registration cases on a demo login form by filling in invalid username/password combinations and verifying the appropriate error message is displayed. The test removes maxlength attributes to allow testing boundary conditions.

Starting URL: https://anatoly-karpovich.github.io/demo-login-form/

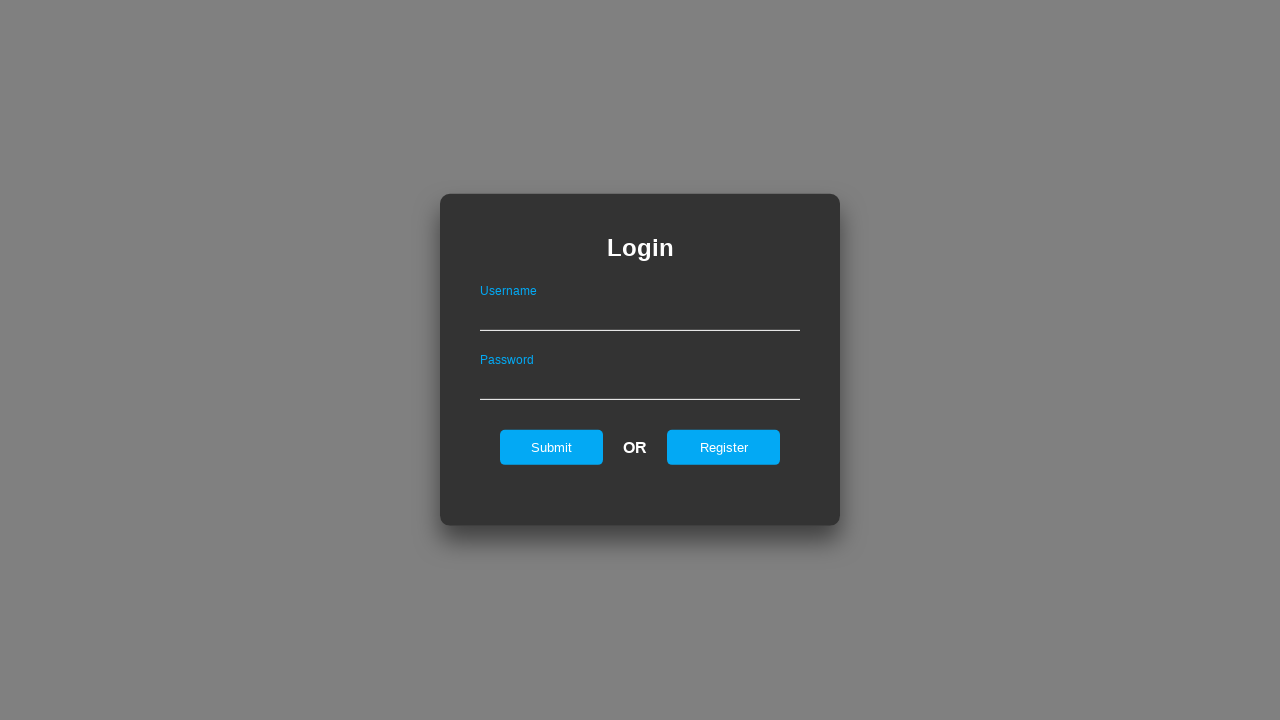

Clicked register link to show registration form at (724, 447) on #registerOnLogin
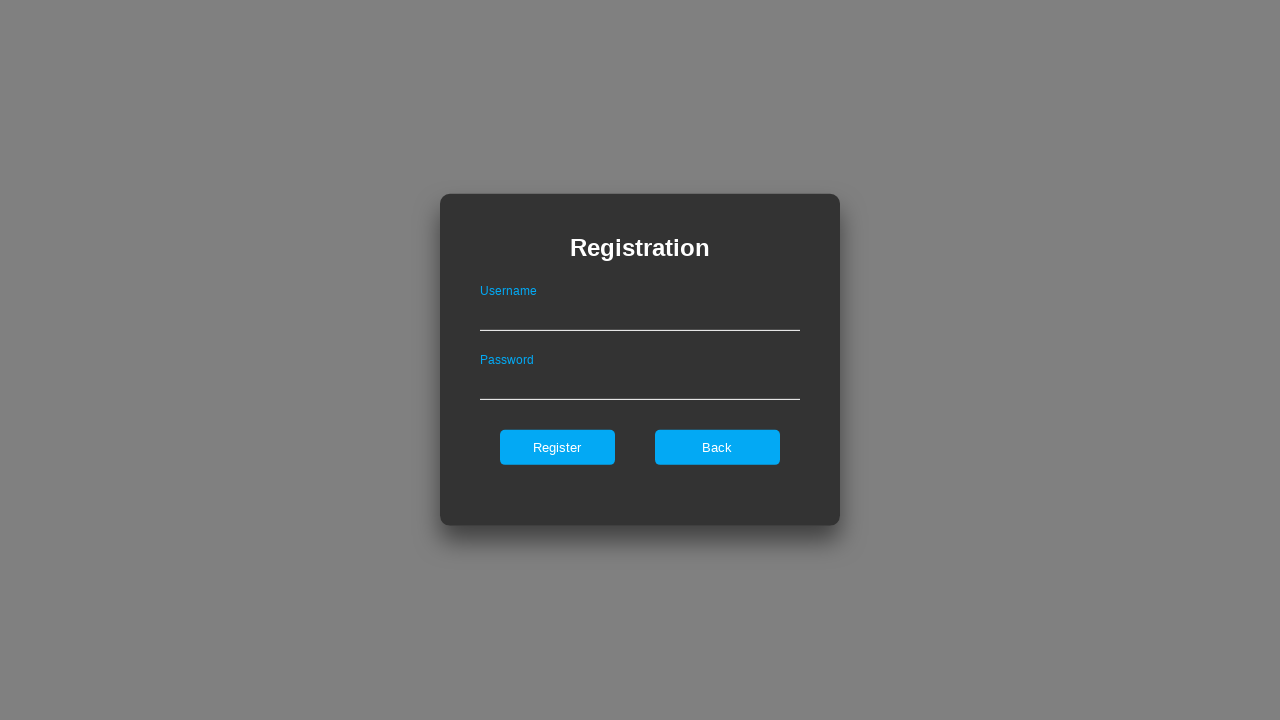

Removed maxlength attribute from username field to test boundary conditions
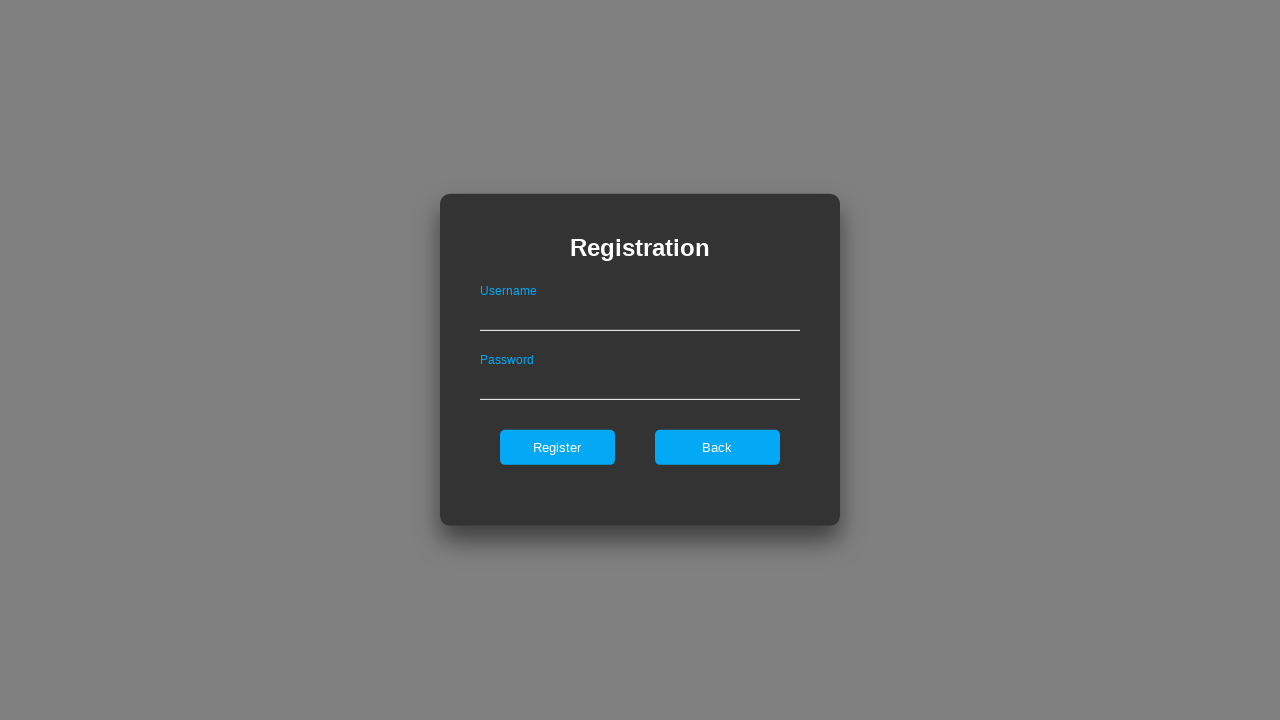

Removed maxlength attribute from password field to test boundary conditions
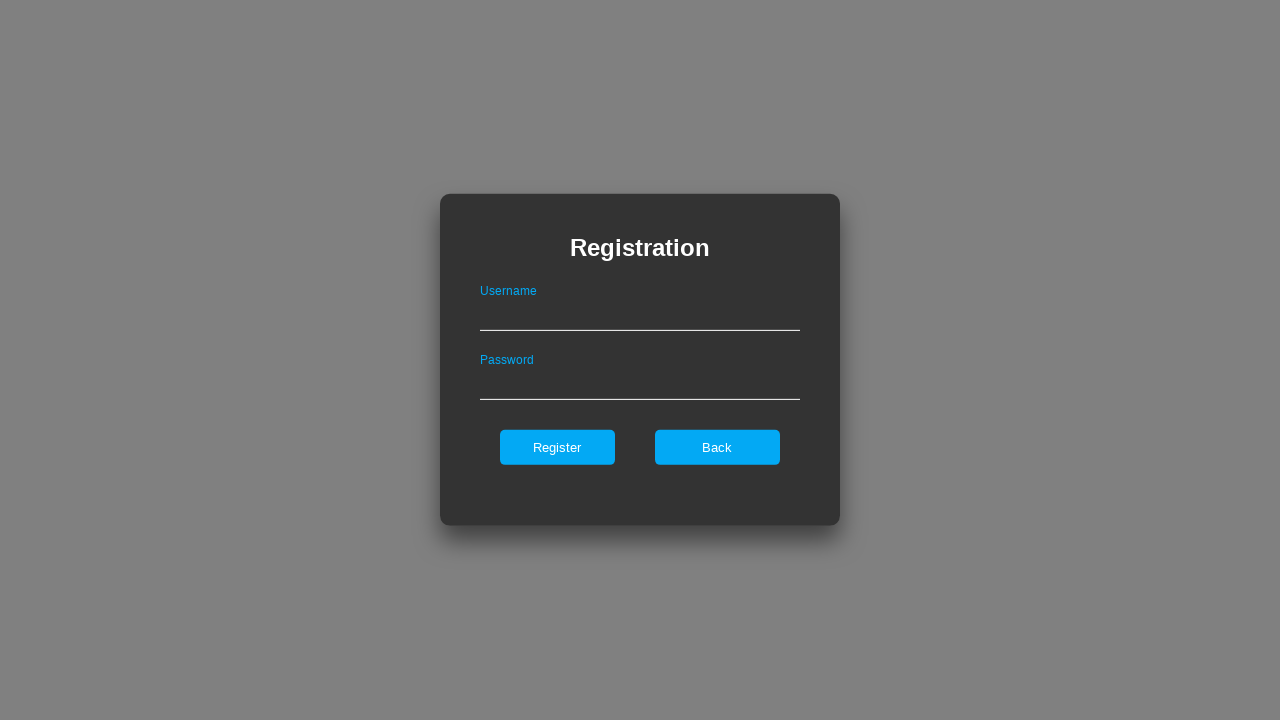

Filled username field with invalid value 'ab' (too short for negative test) on .registerForm #userNameOnRegister
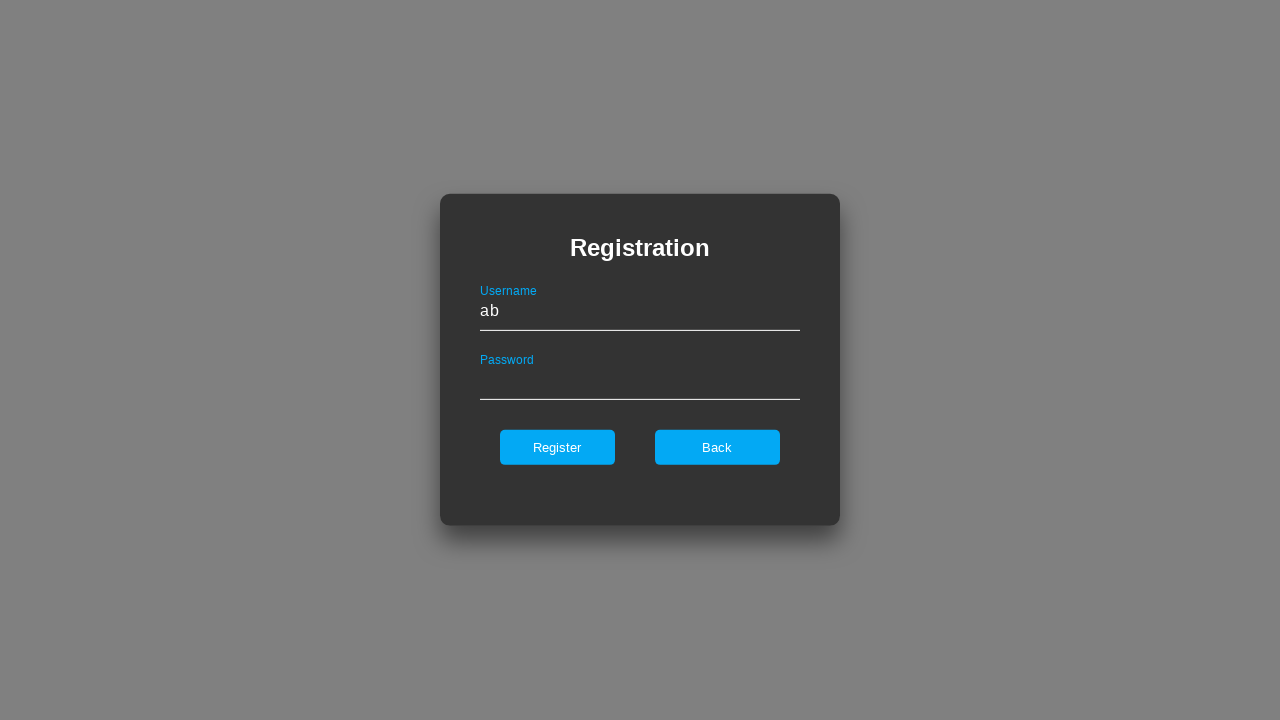

Filled password field with invalid value '123' (too short for negative test) on .registerForm #passwordOnRegister
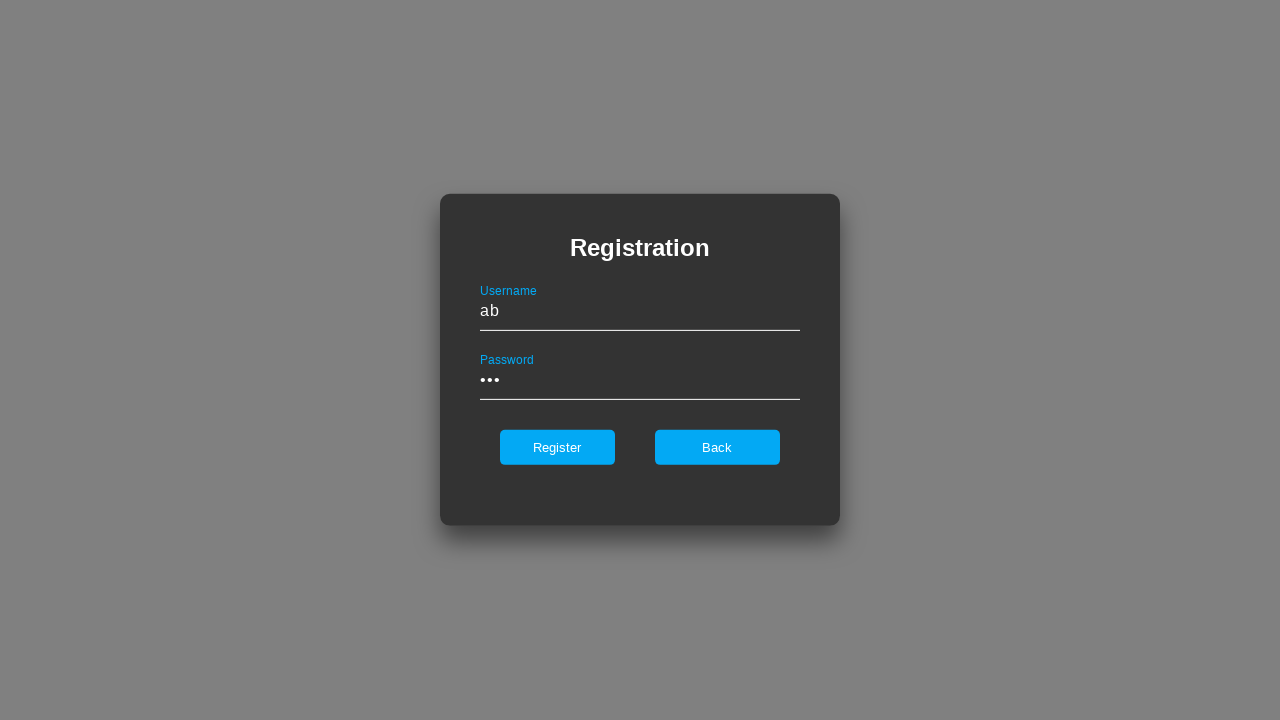

Clicked register button to attempt registration with invalid credentials at (557, 447) on #register
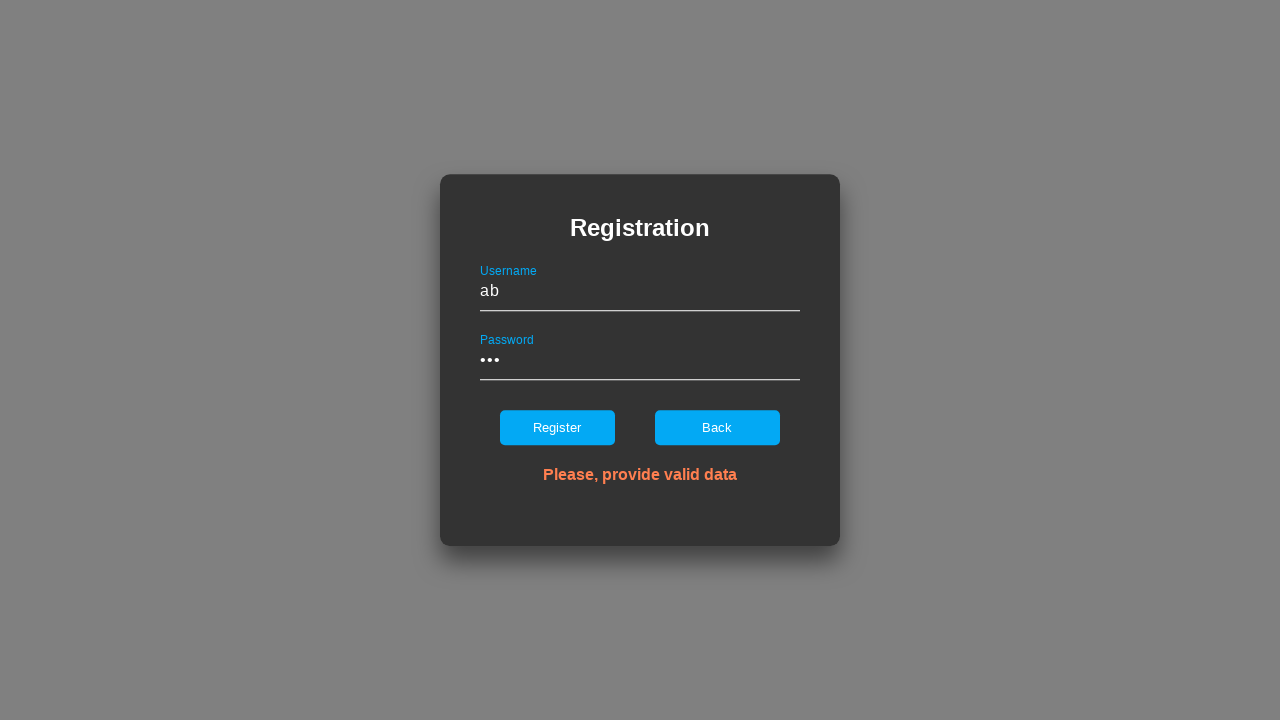

Error message element became visible, confirming validation error displayed
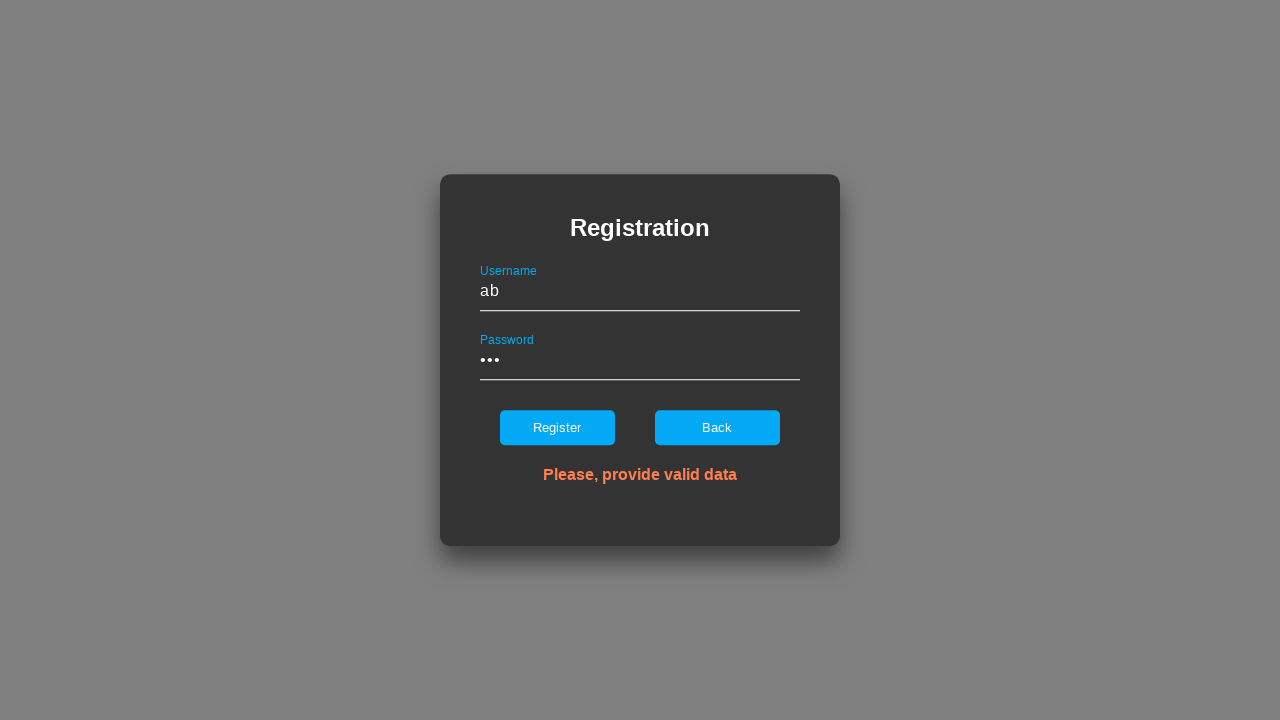

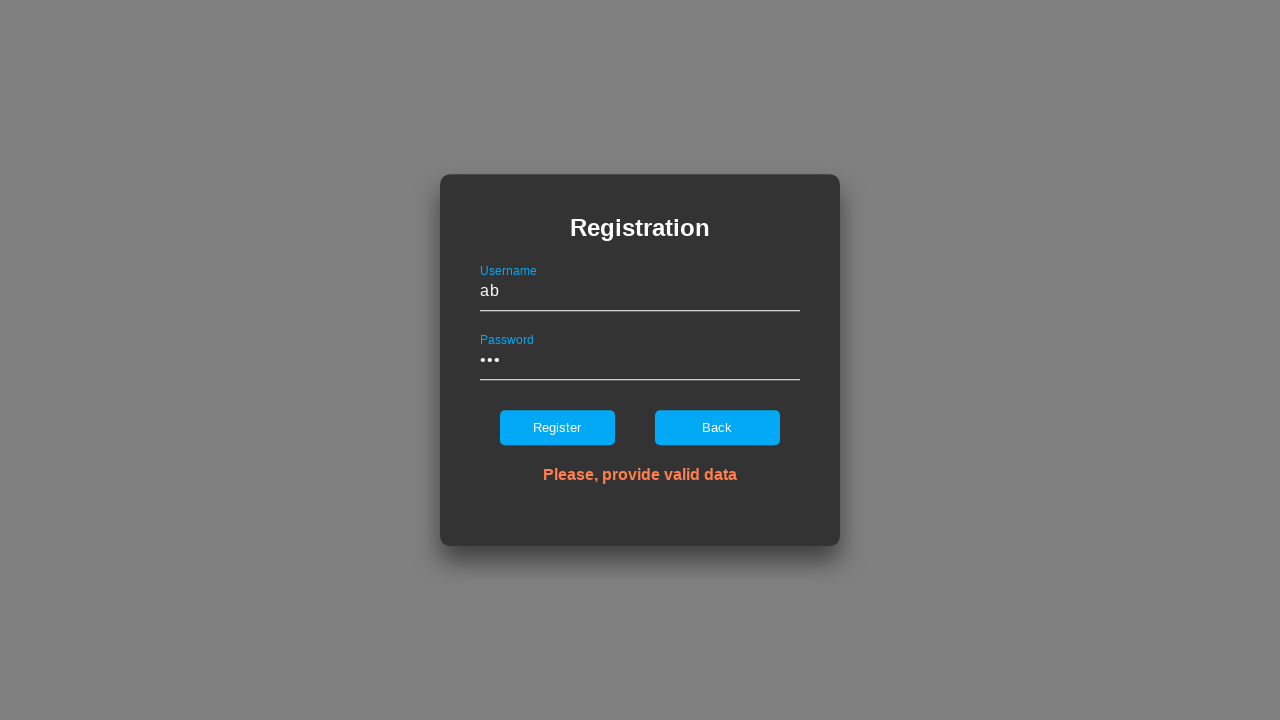